Navigates to the training support website and clicks on the about link to navigate to the about page

Starting URL: https://v1.training-support.net/

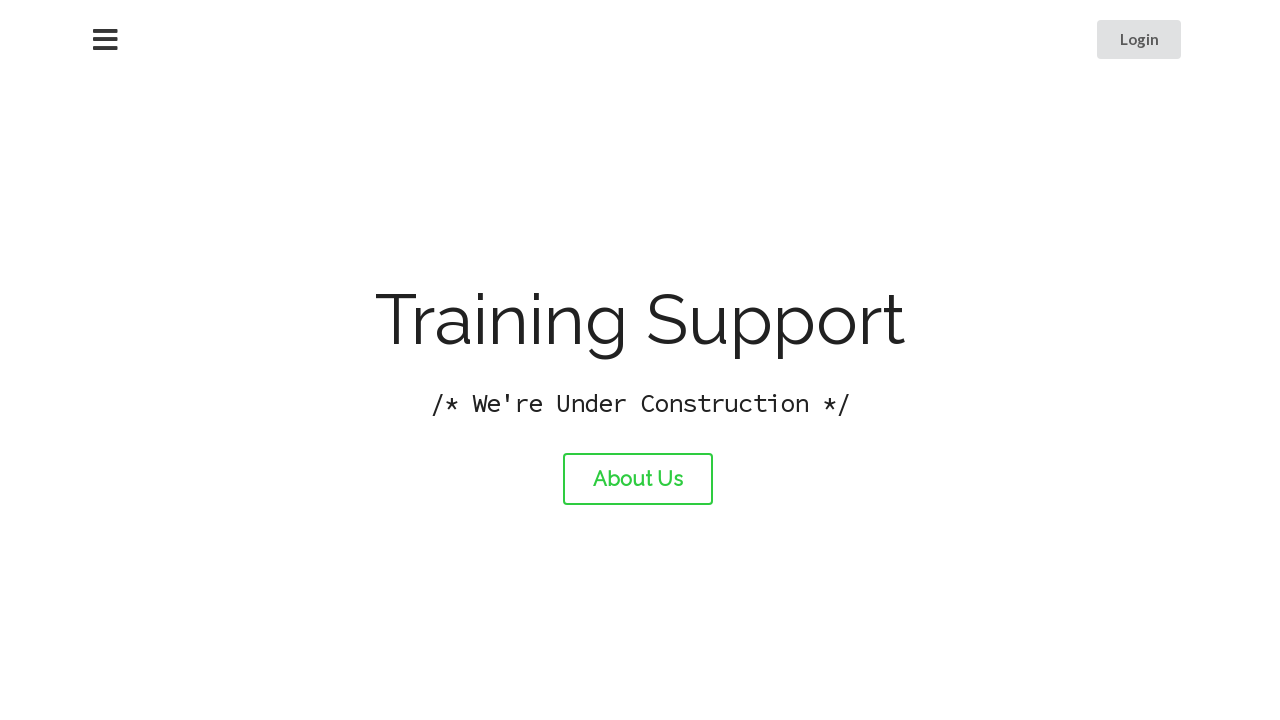

Clicked on the about link at (638, 479) on #about-link
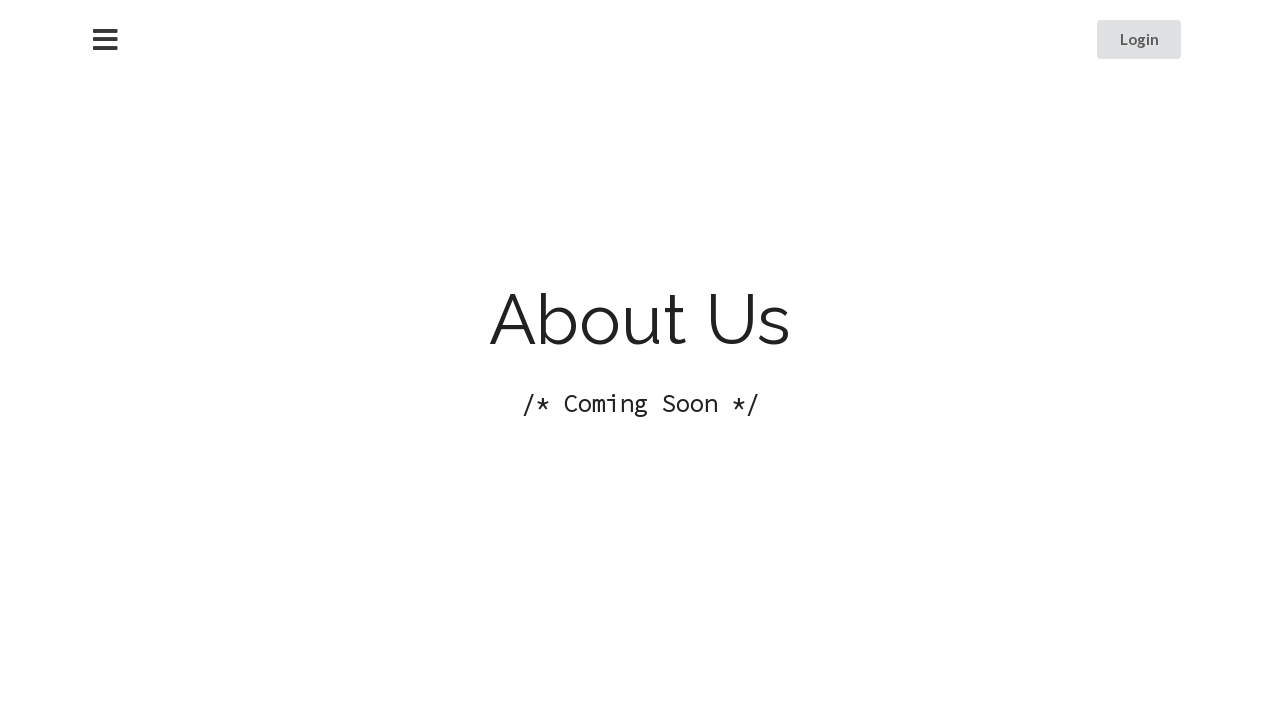

Waited for page load to complete and navigated to about page
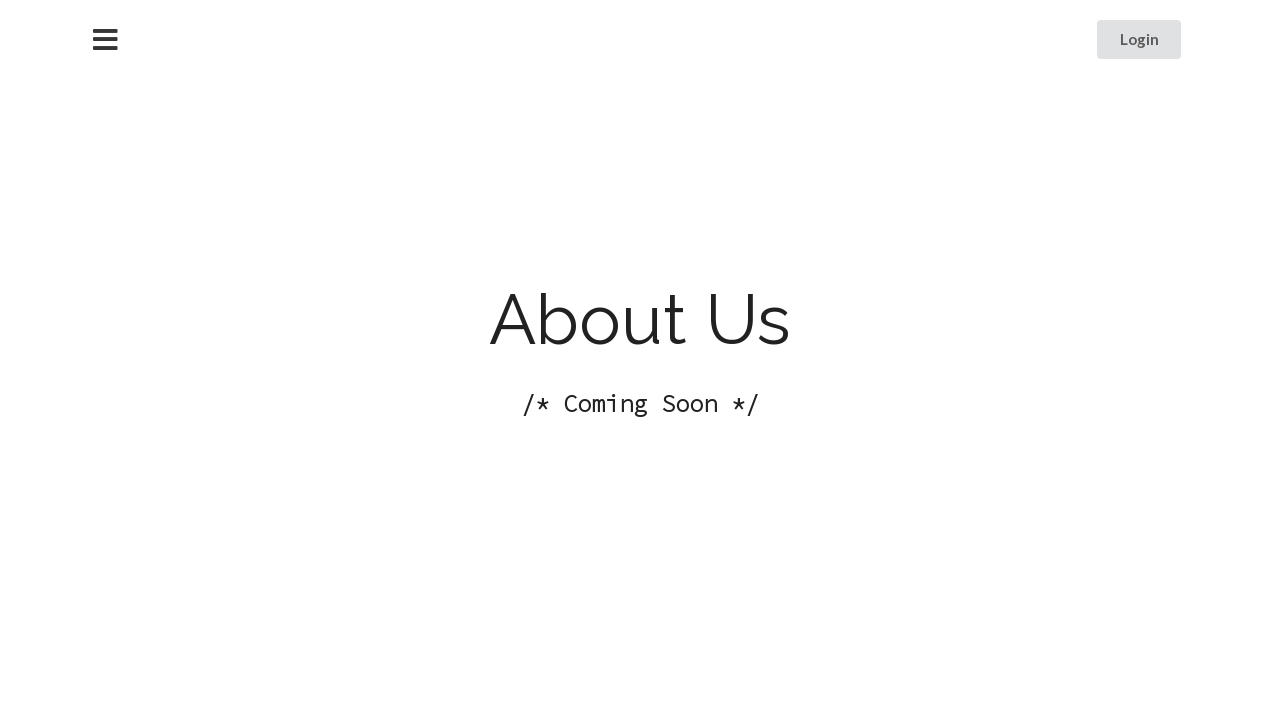

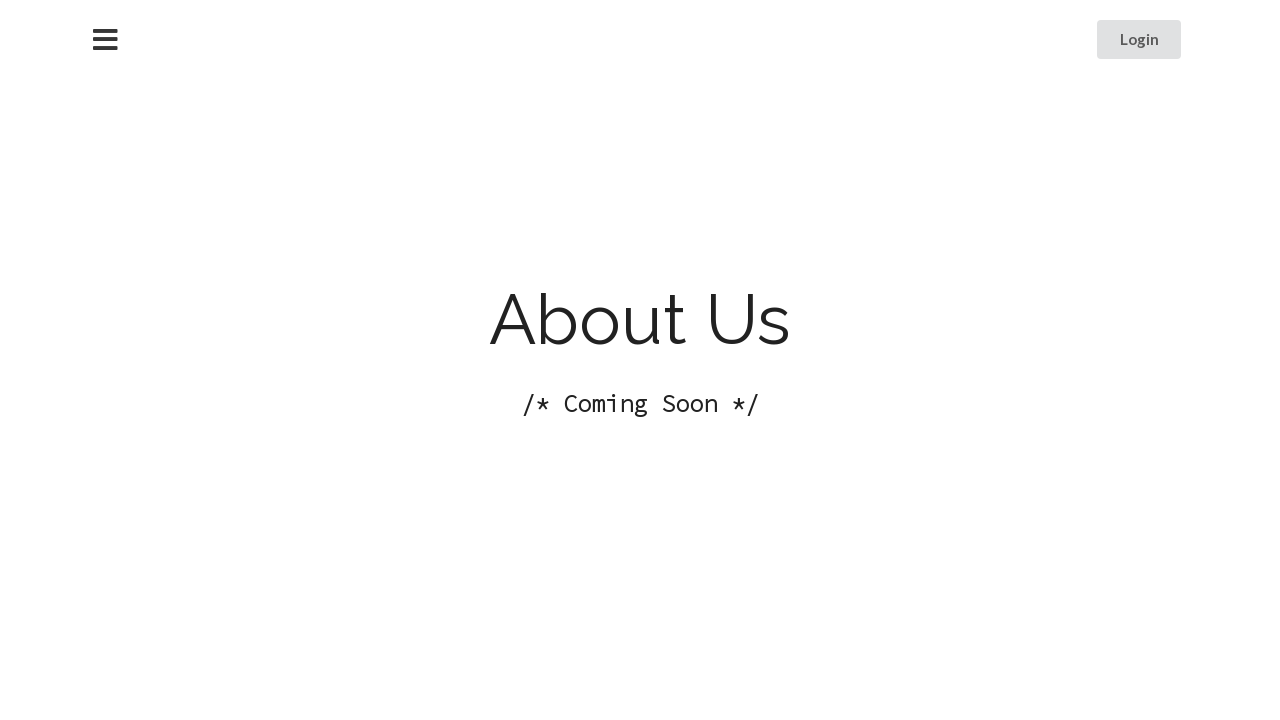